Tests that hovering over buttons with tippy tooltip data displays the tooltip element.

Starting URL: https://www.uni-stuttgart.de/studium/orientierung/try-science/

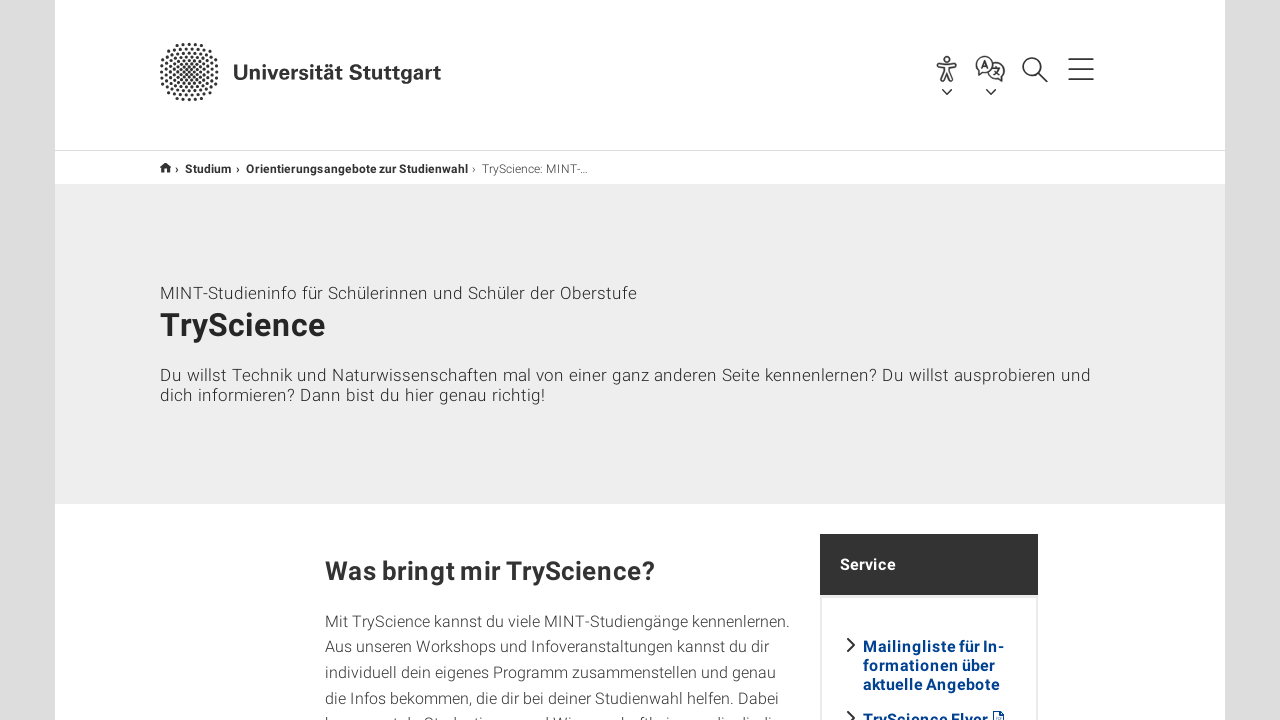

Located all buttons with tippy tooltip data
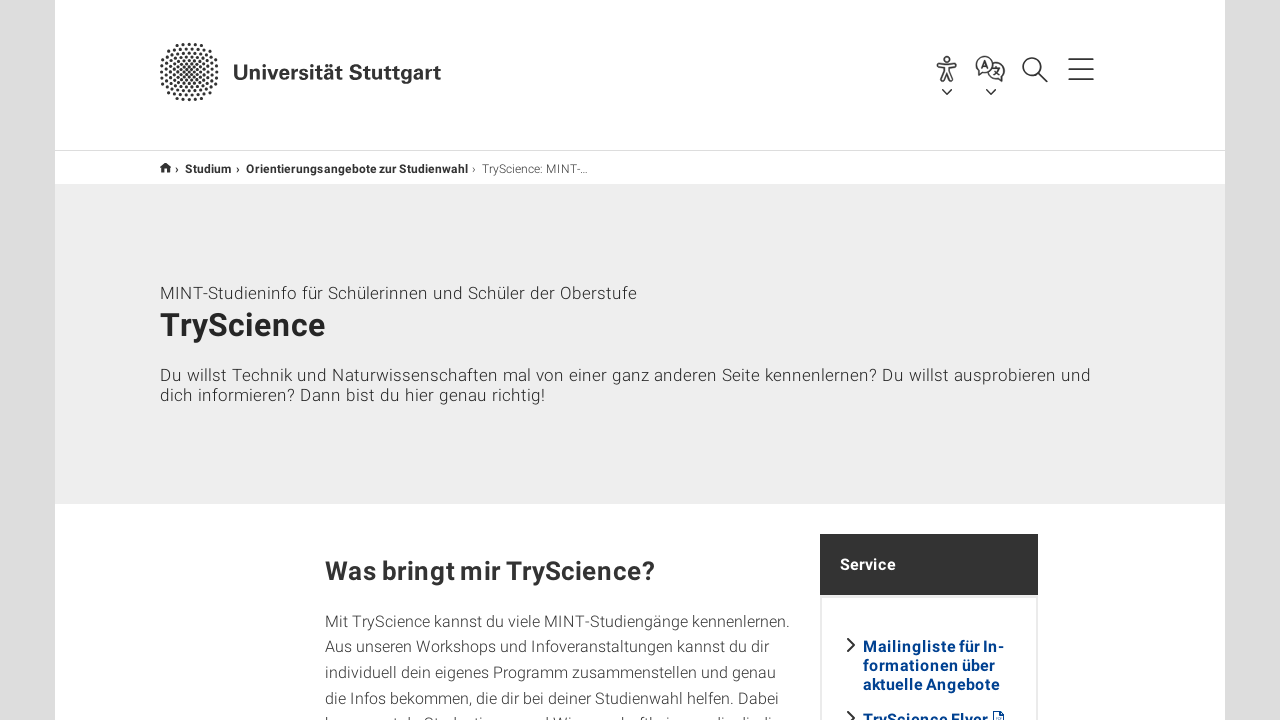

Selected the first button with tippy content
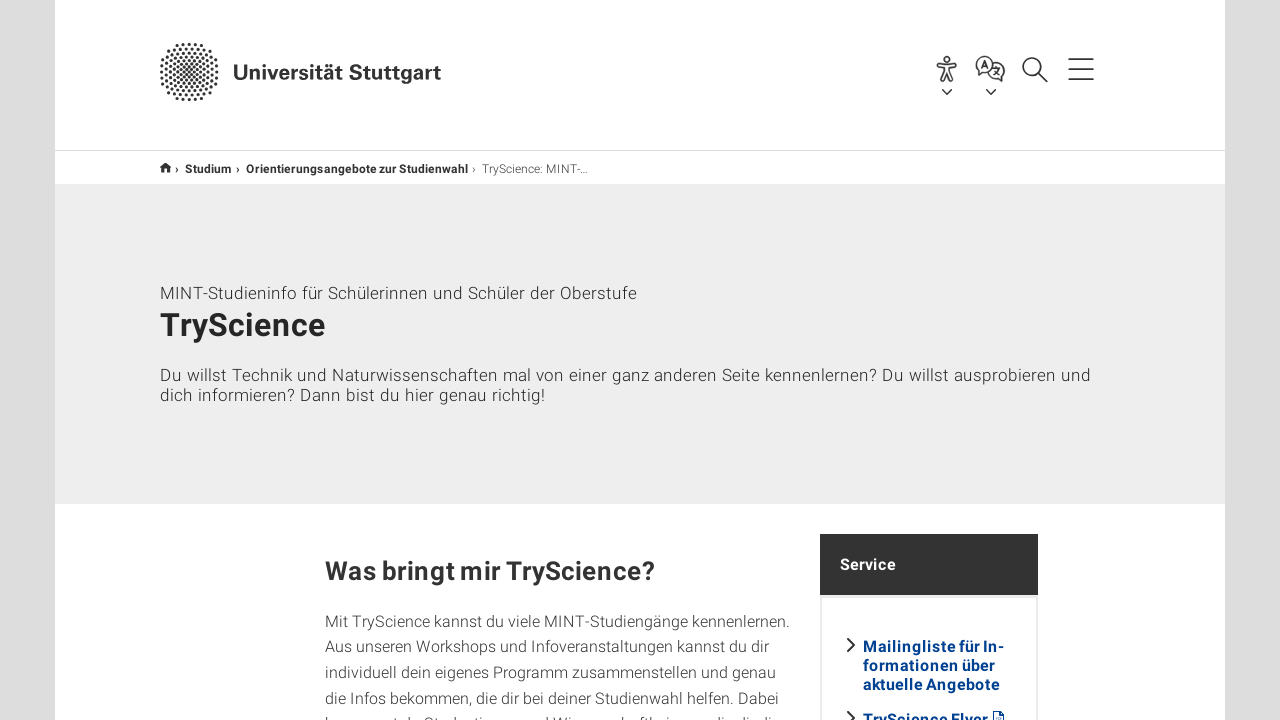

Waited for the first button to be ready
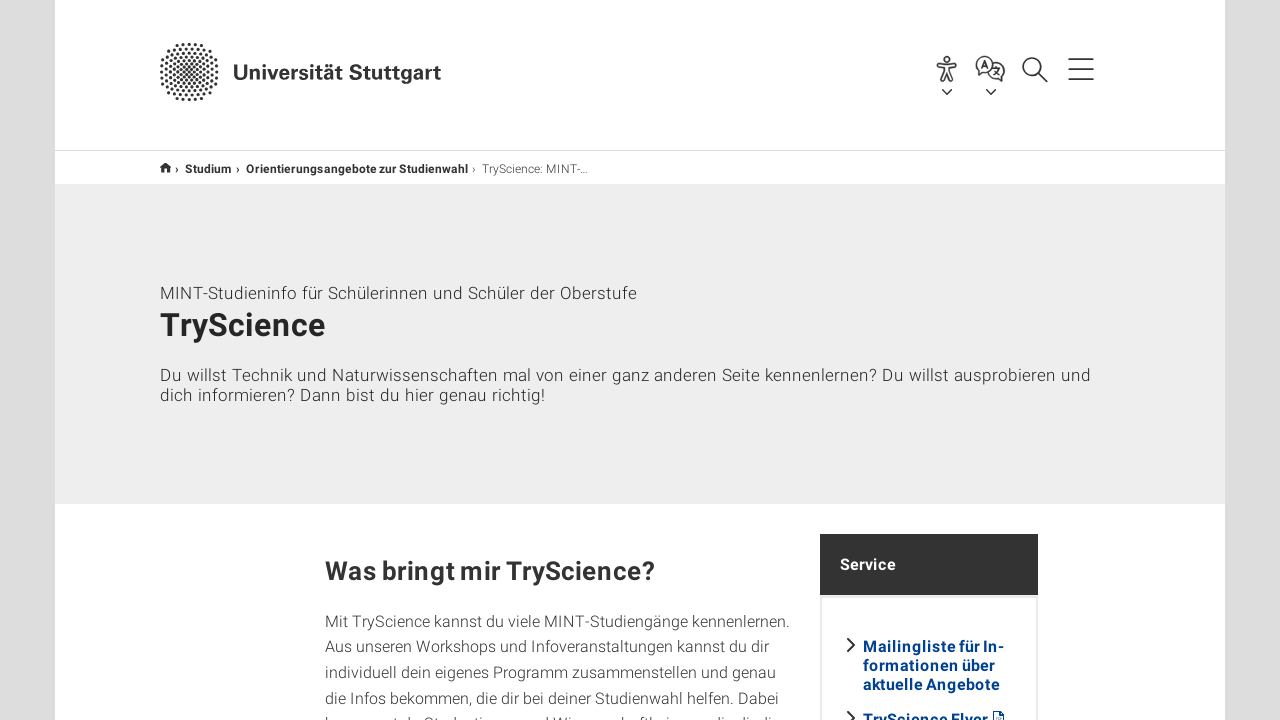

Hovered over the first button to trigger tooltip at (484, 361) on .linklist a[data-tippy-content] >> nth=0
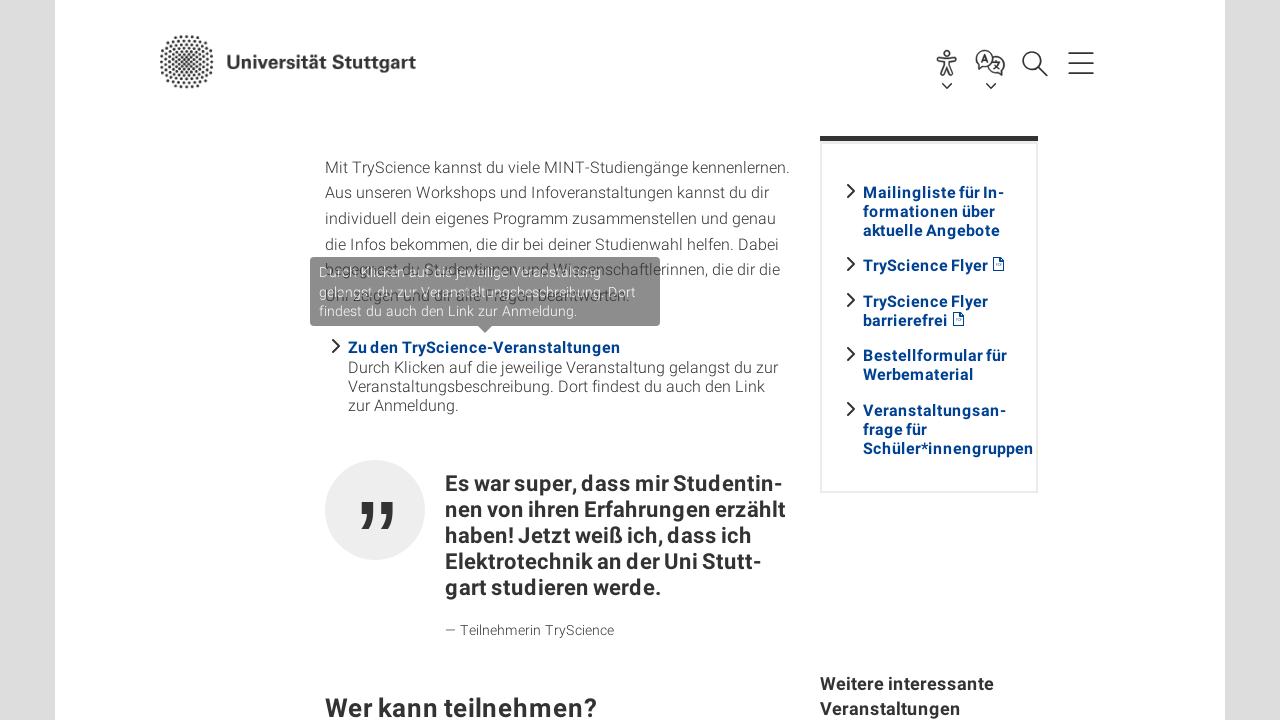

Retrieved aria-describedby attribute value: None
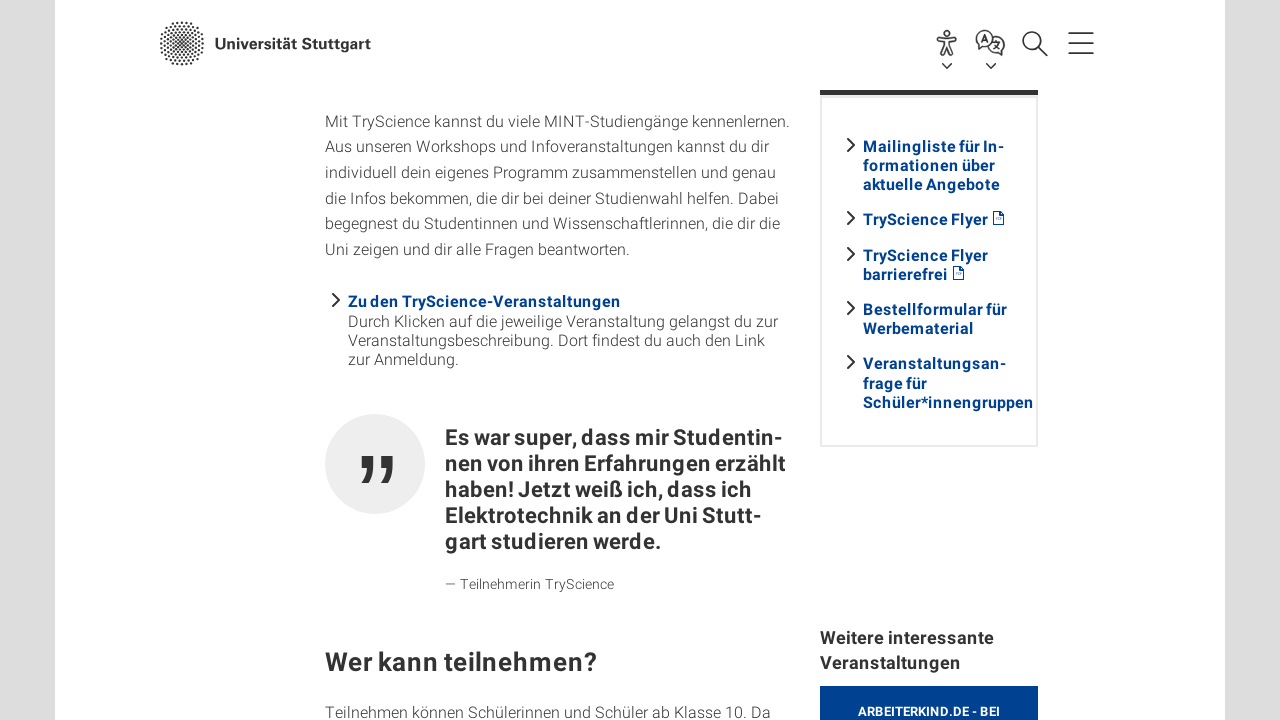

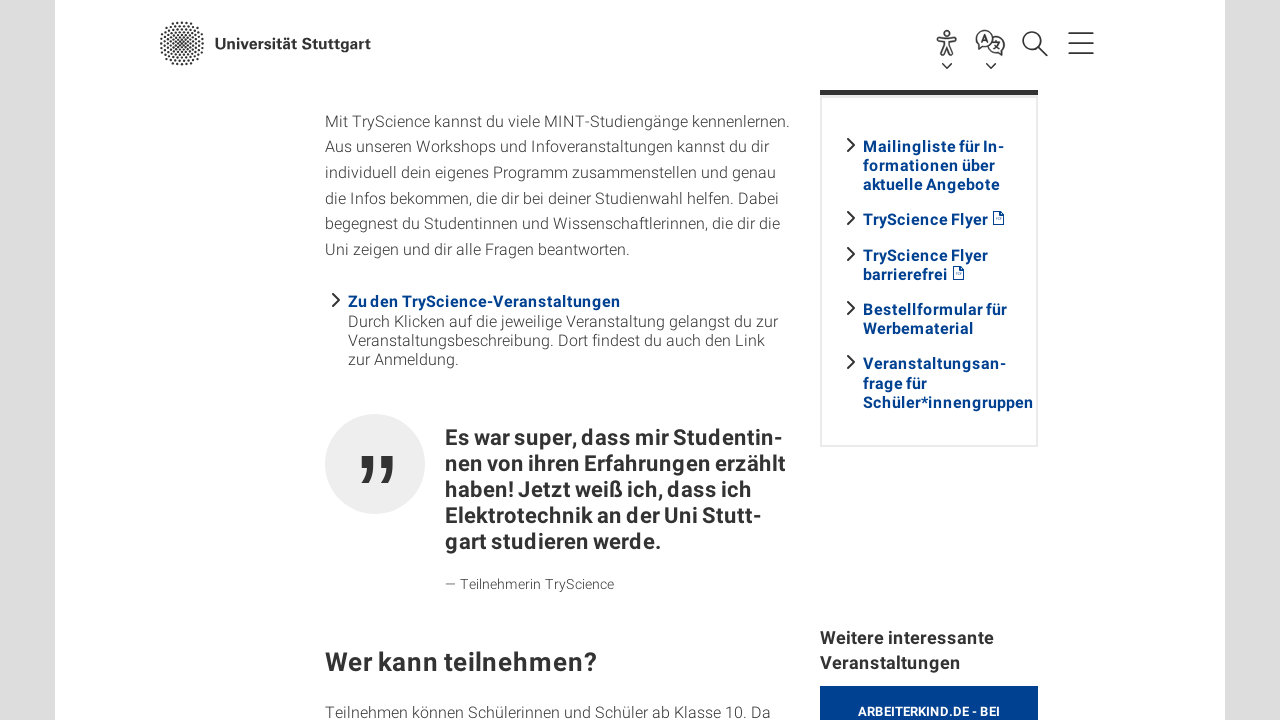